Visits multiple e-commerce websites (Lulu and Georgia, Wayfair, Walmart, West Elm) and verifies that the page title contains the site name

Starting URL: https://luluandgeorgia.com

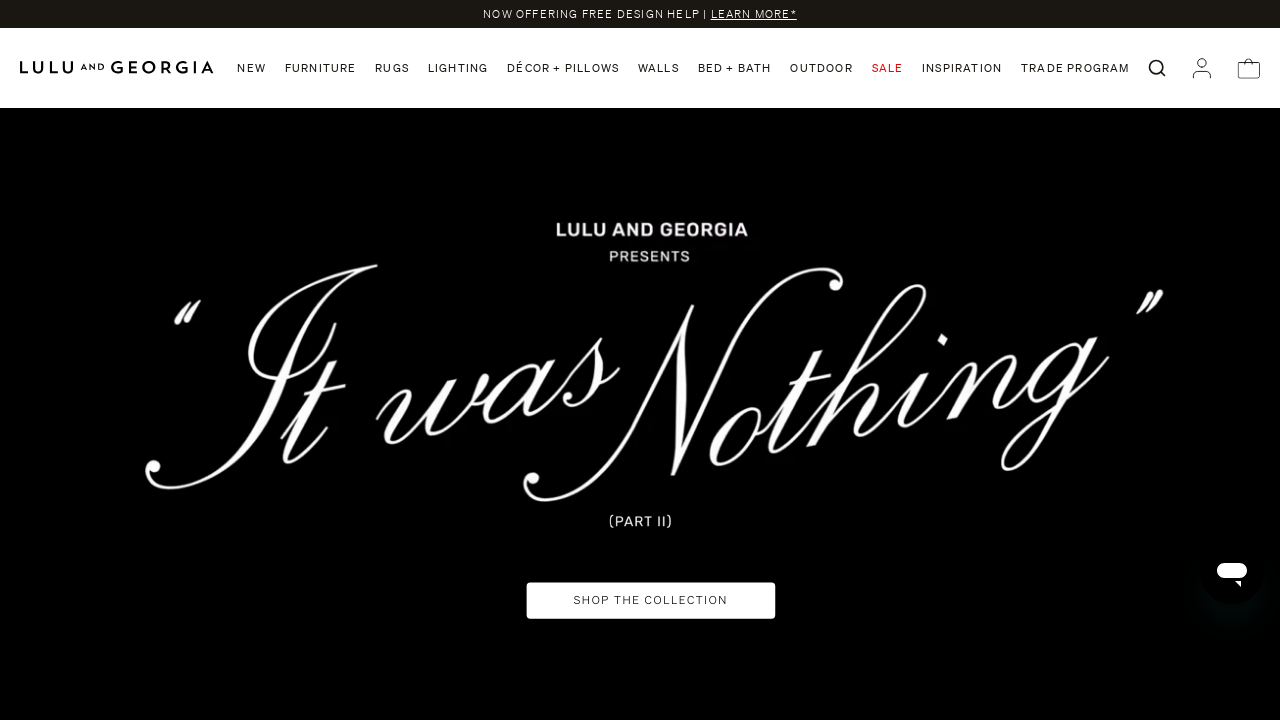

Navigated to Lulu and Georgia homepage
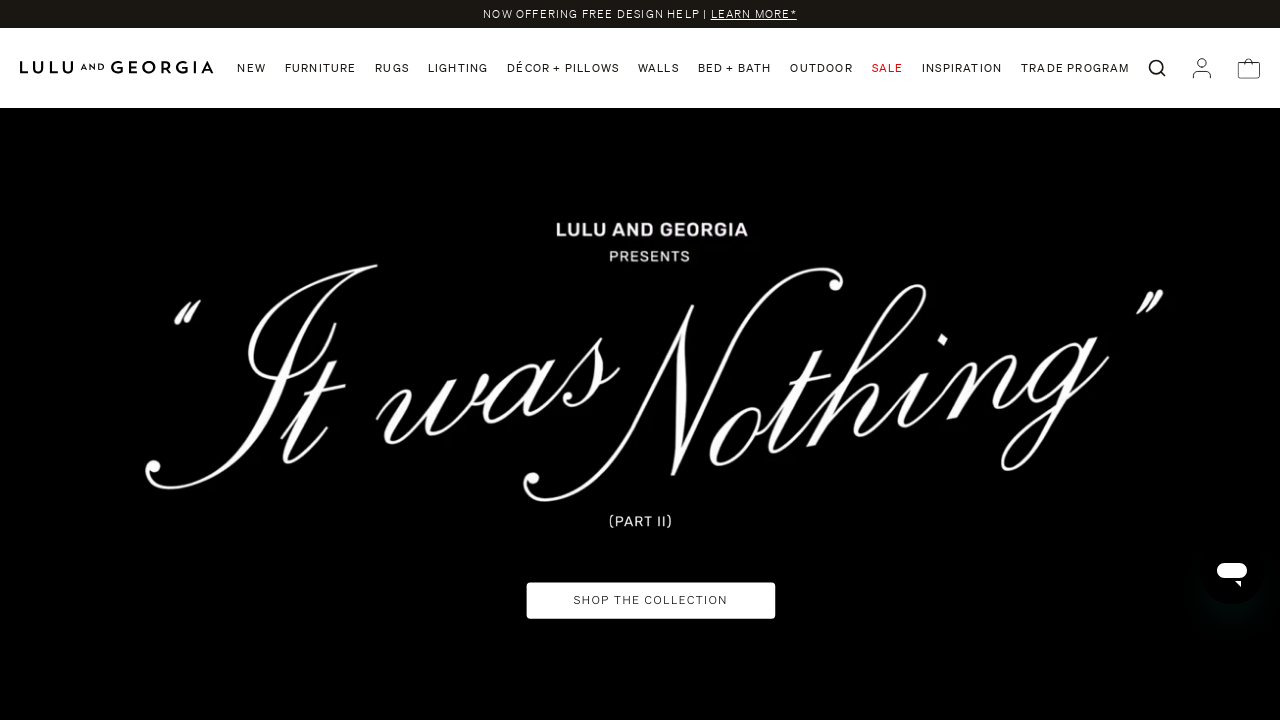

Retrieved page title: Lulu and Georgia
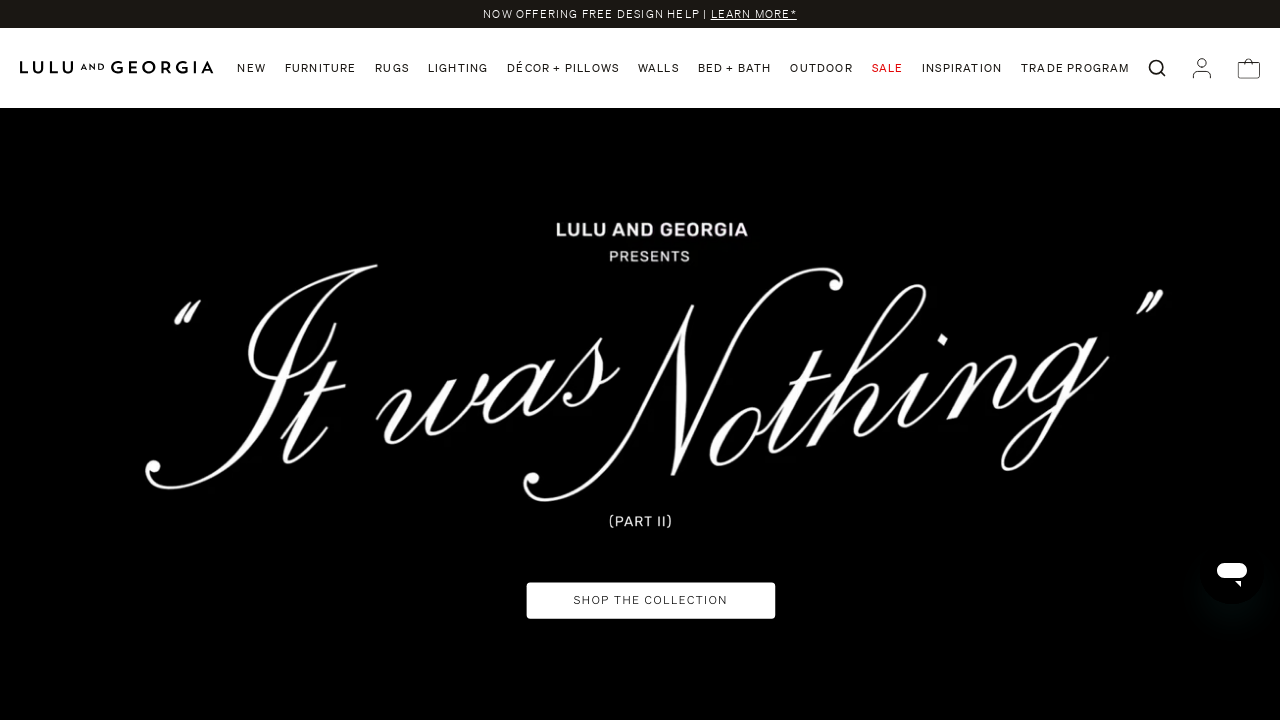

Verified Lulu and Georgia title: Lulu and Georgia
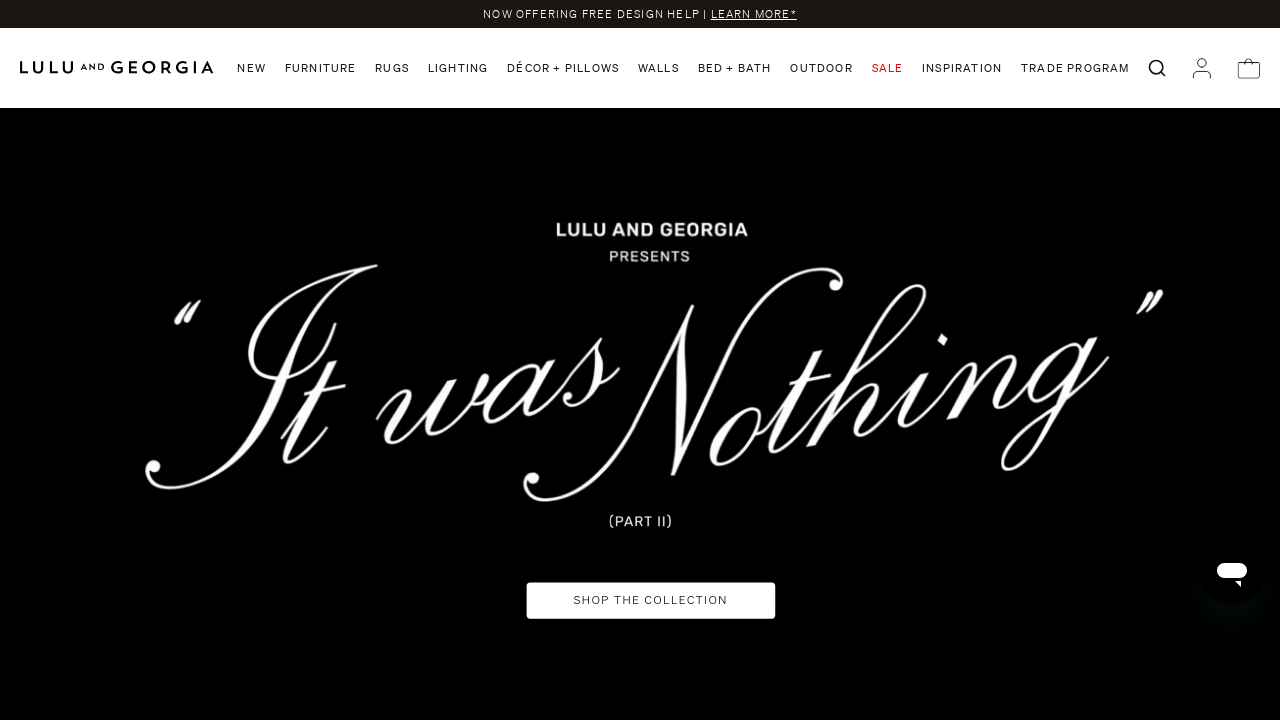

Navigated to https://wayfair.com/
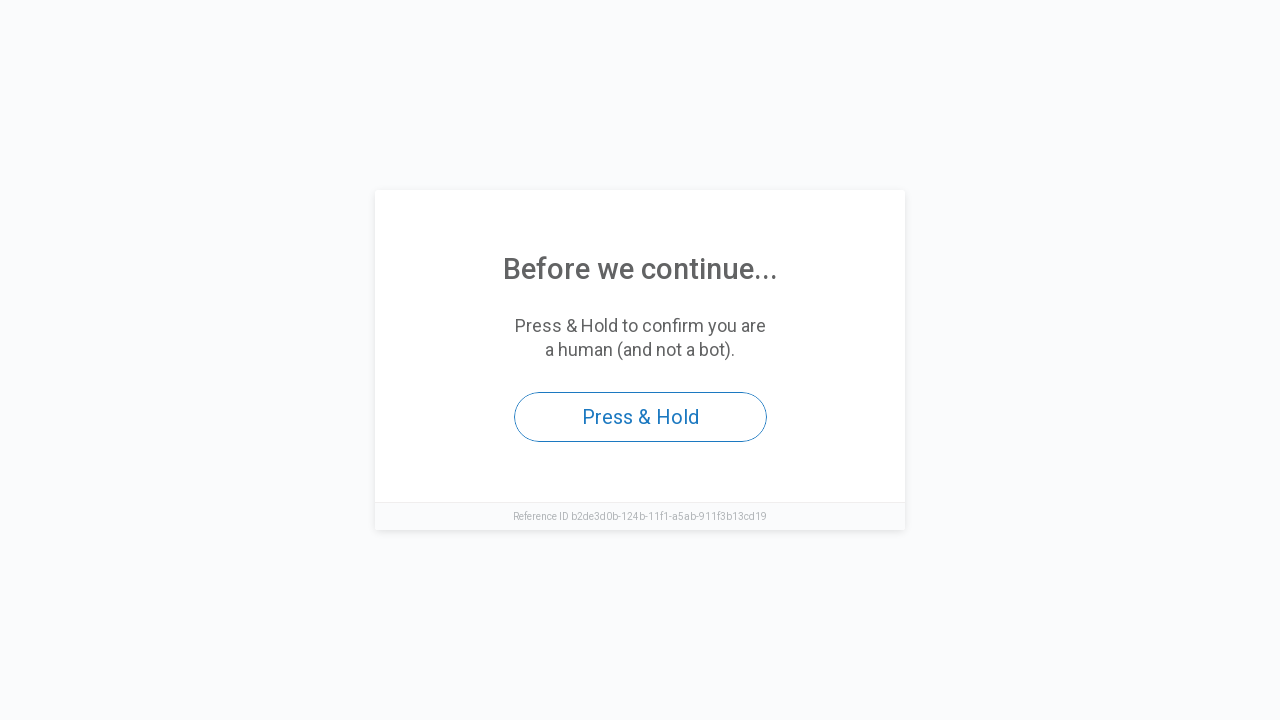

Retrieved page title: Access to this page has been denied
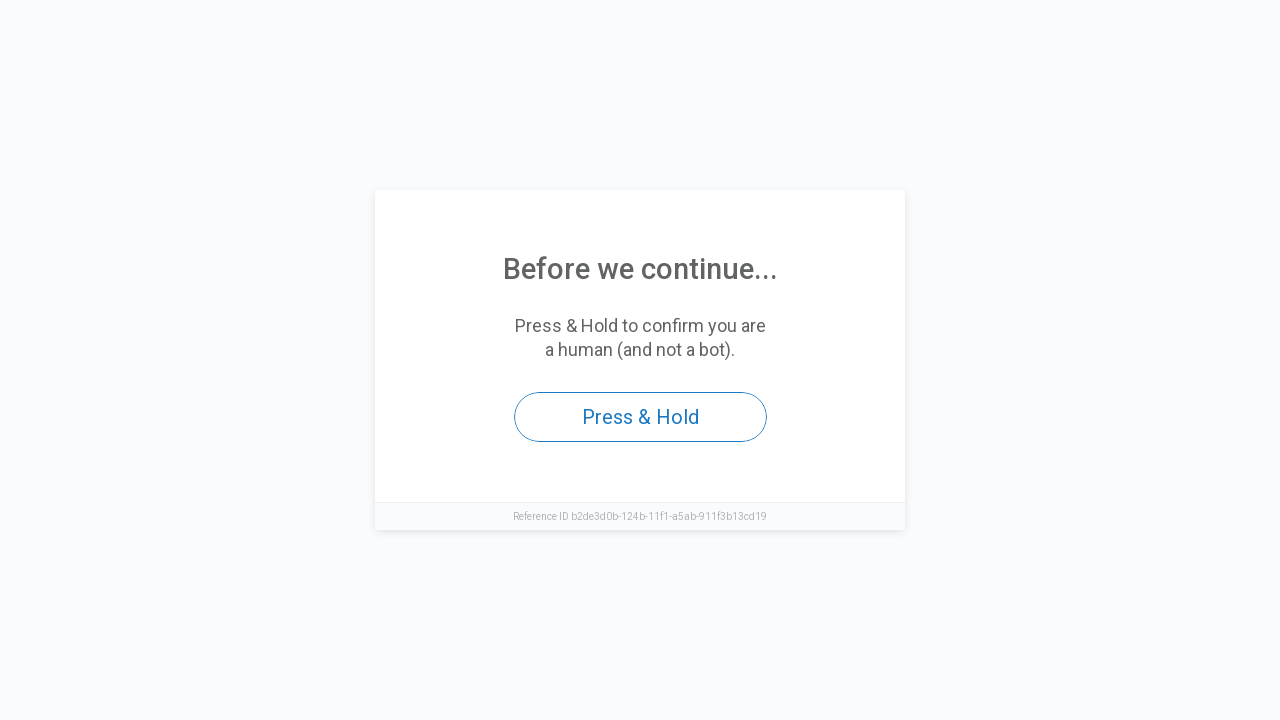

Title verification failed for https://wayfair.com/ - title: Access to this page has been denied
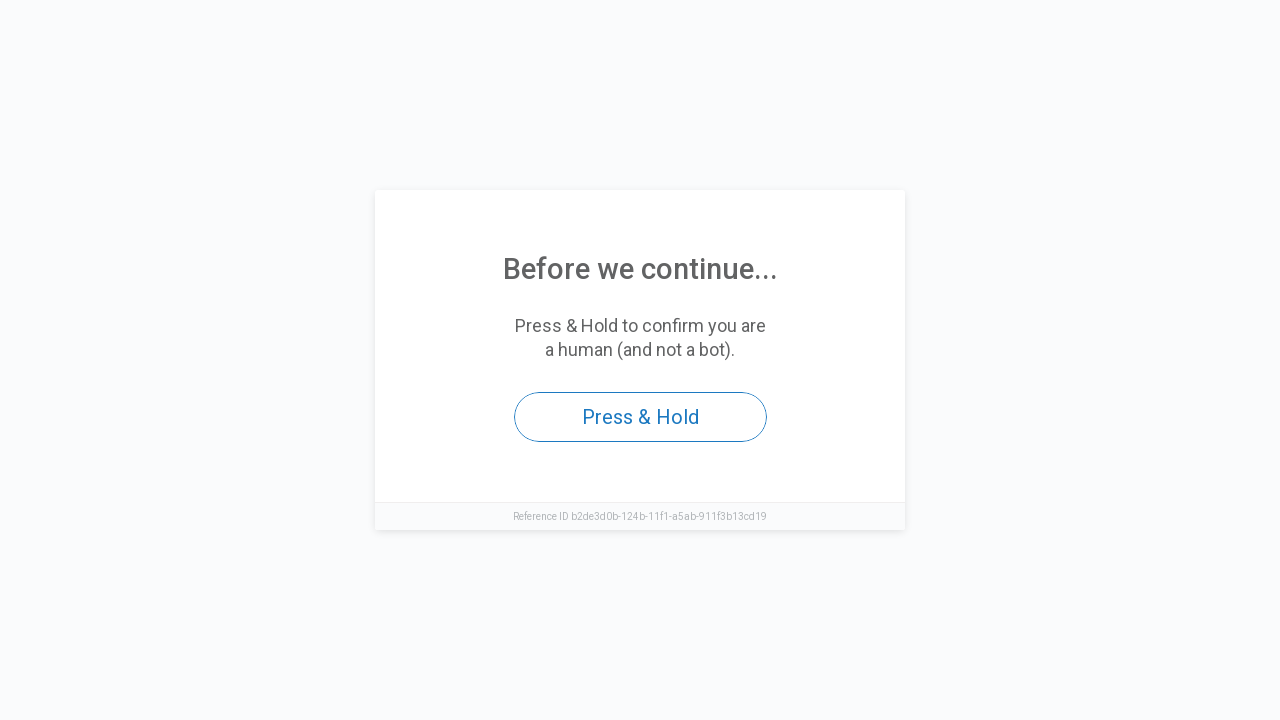

Navigated to https://walmart.com/
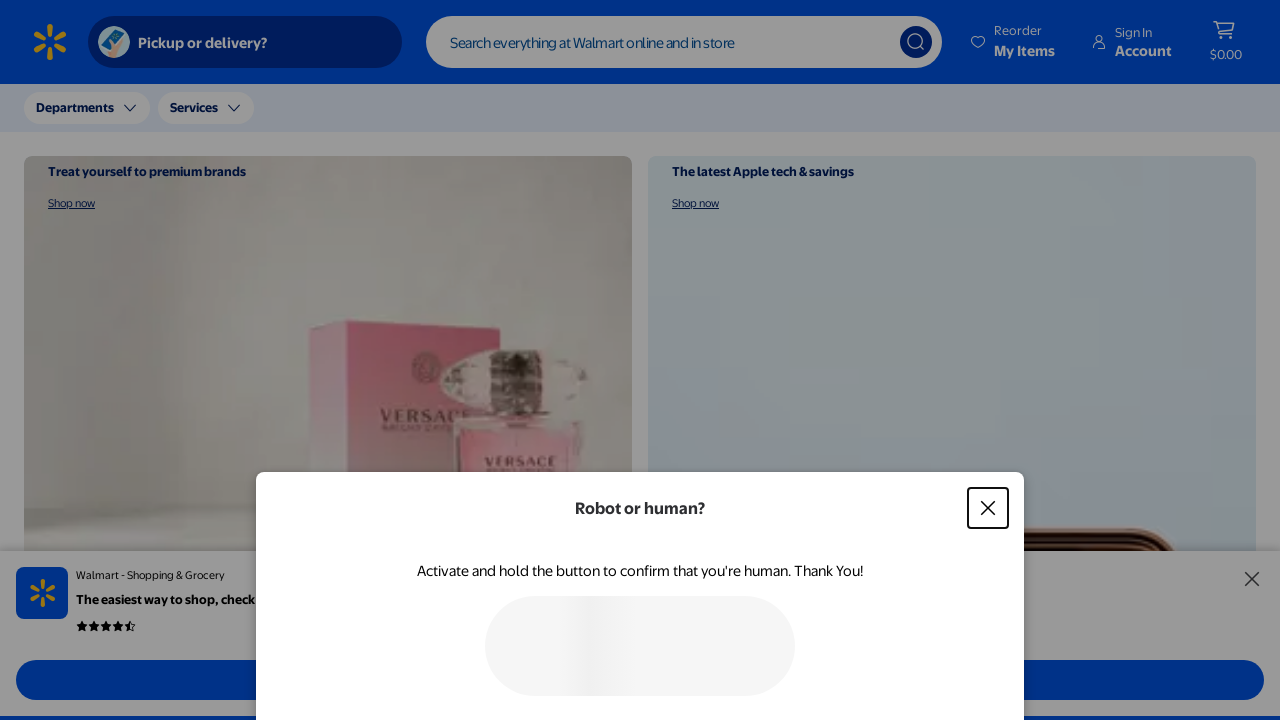

Retrieved page title: Walmart | Save Money. Live better.
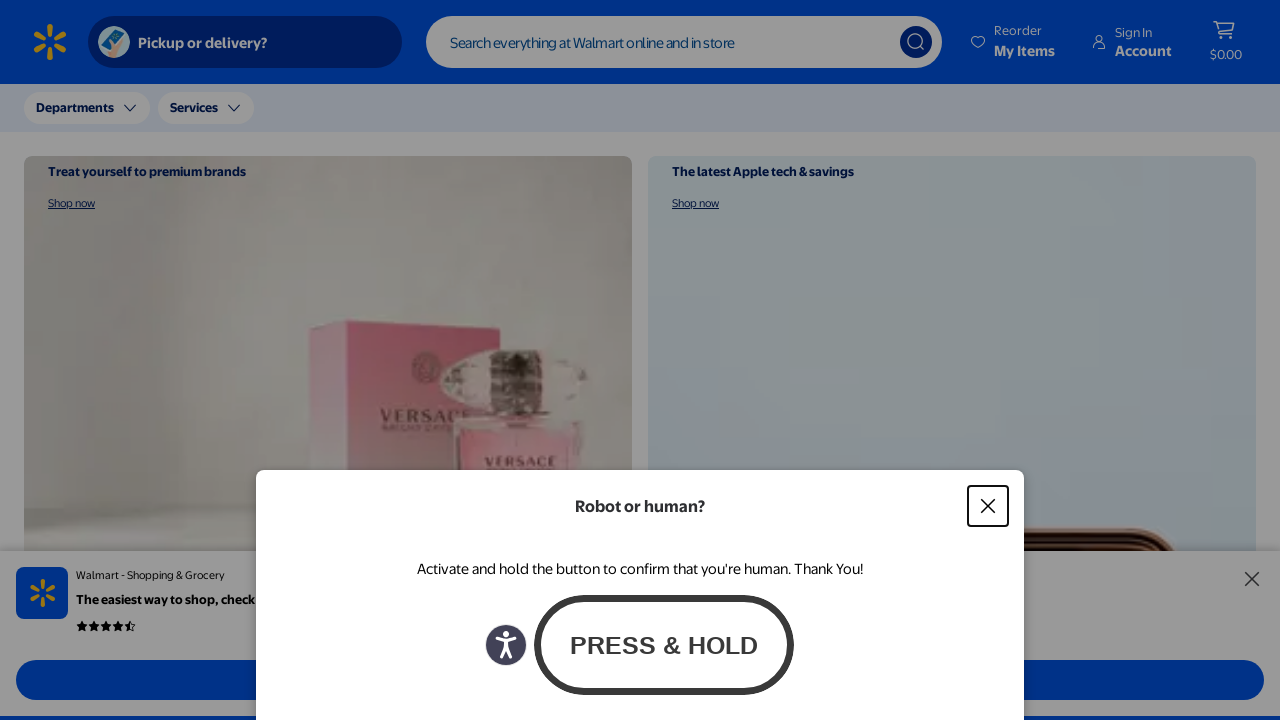

Title verification failed for https://walmart.com/ - title: Walmart | Save Money. Live better.
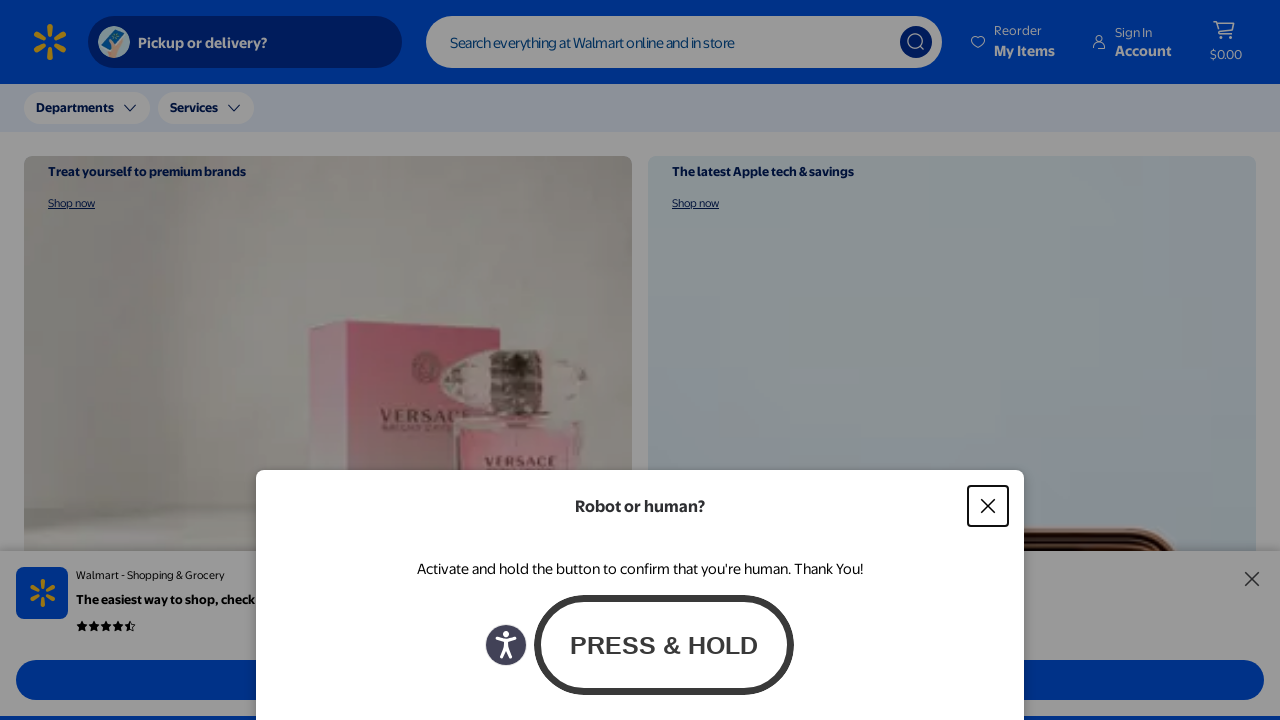

Navigated to https://westelm.com/
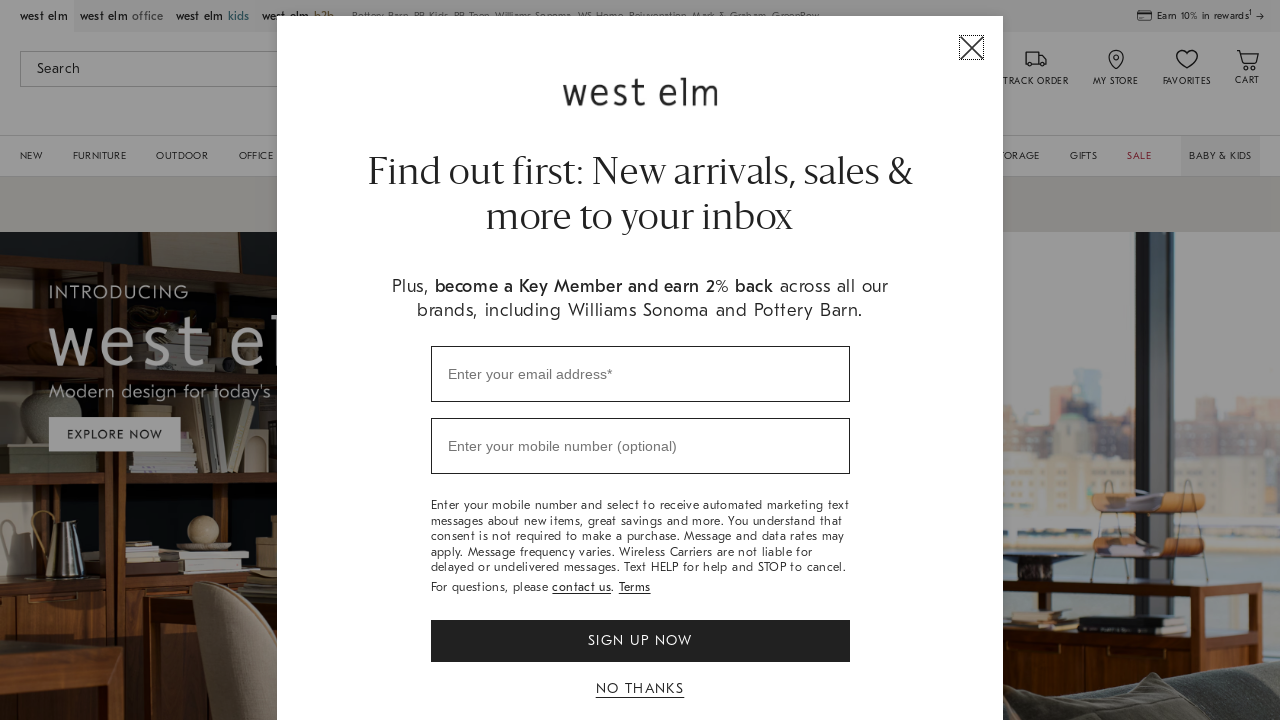

Retrieved page title: West Elm: Modern Furniture, Home Decor, Lighting & More
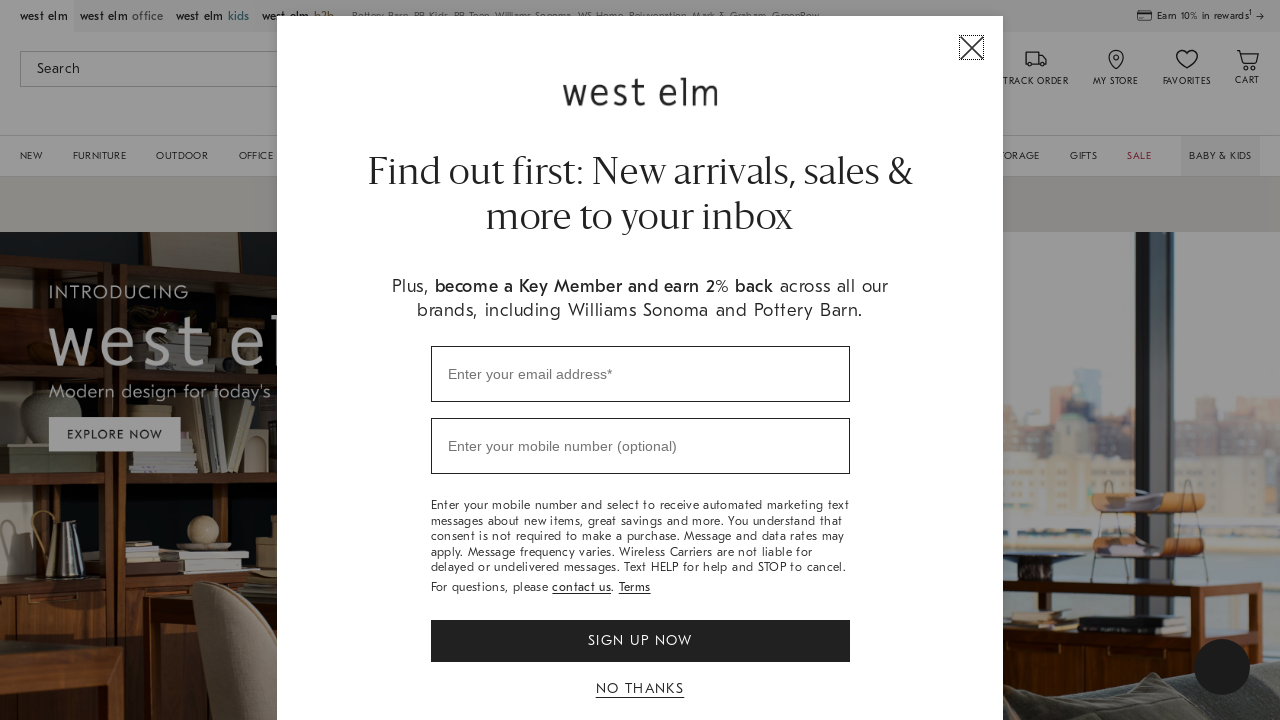

Title verification failed for https://westelm.com/ - title: West Elm: Modern Furniture, Home Decor, Lighting & More
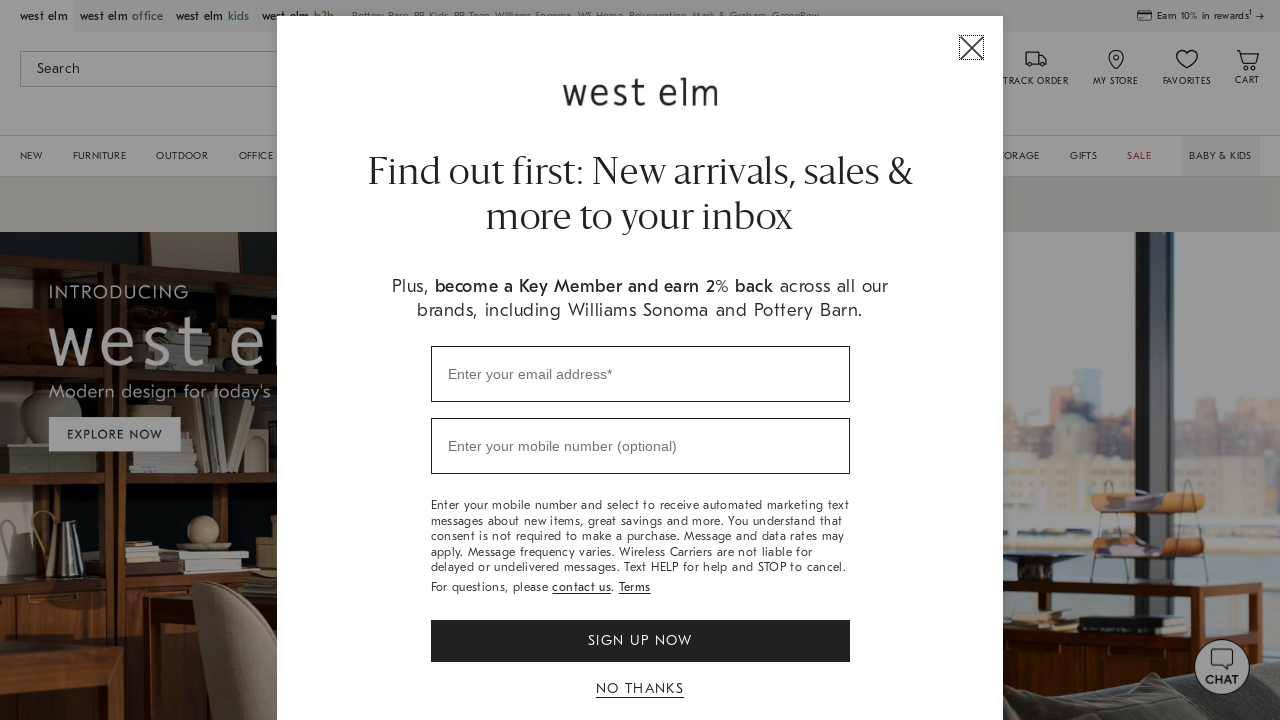

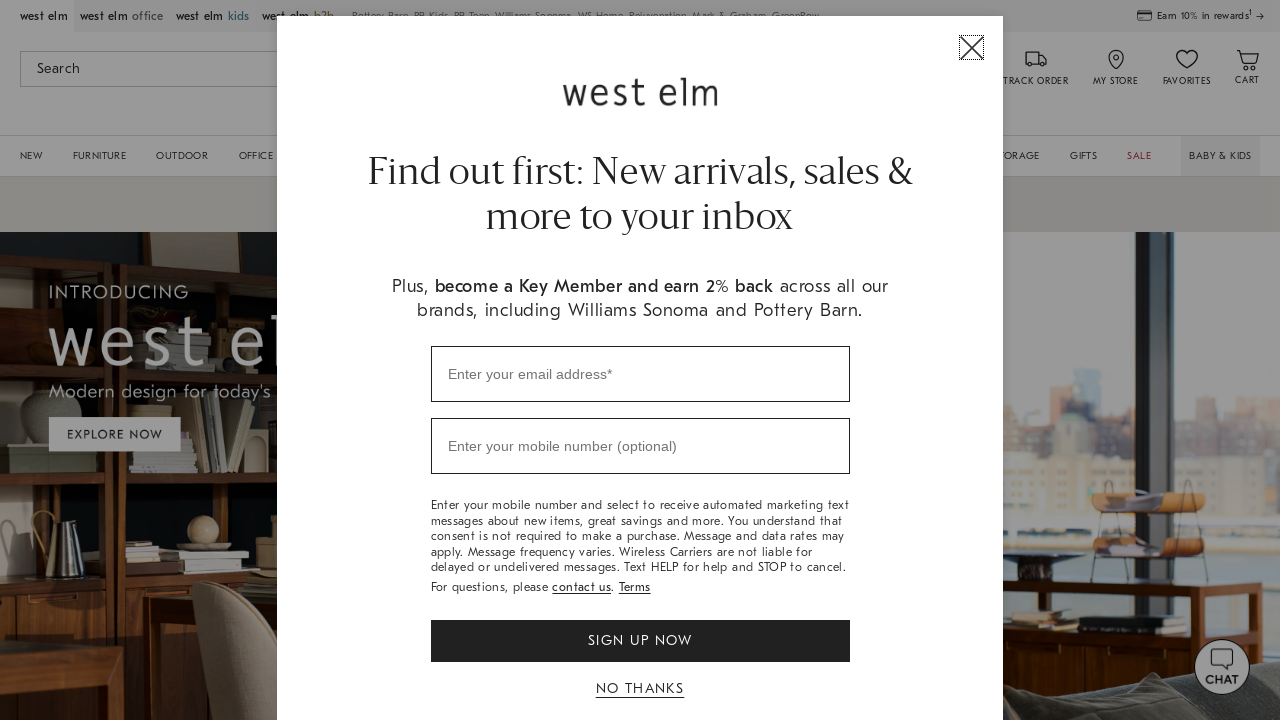